Opens the VWO application page and waits for it to load, verifying the page is accessible.

Starting URL: https://app.vwo.com

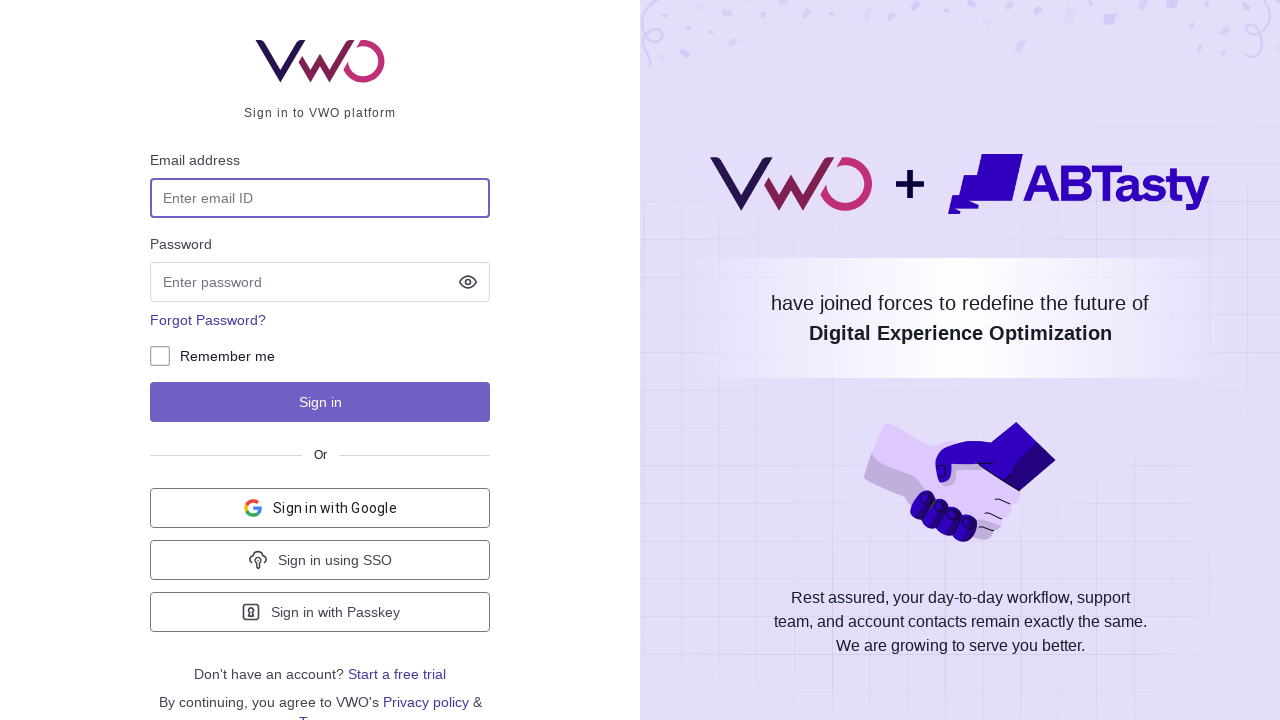

Navigated to VWO application page at https://app.vwo.com
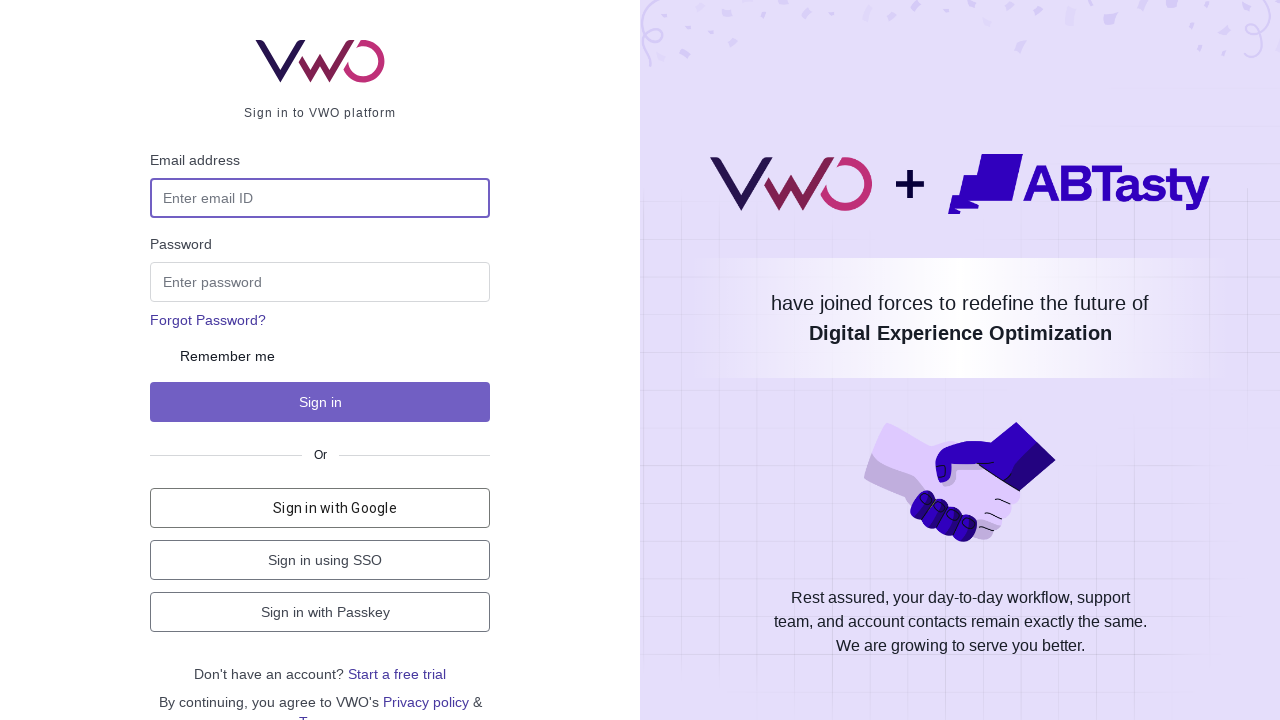

Waited for page to reach domcontentloaded state
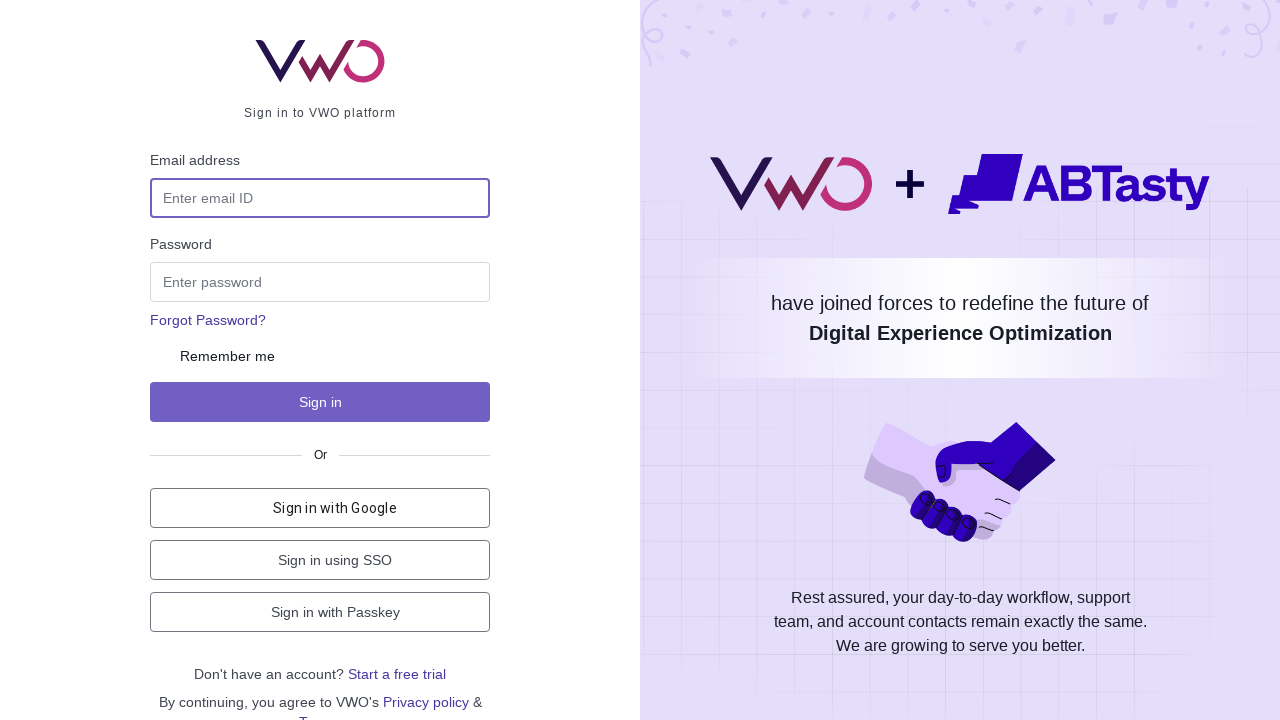

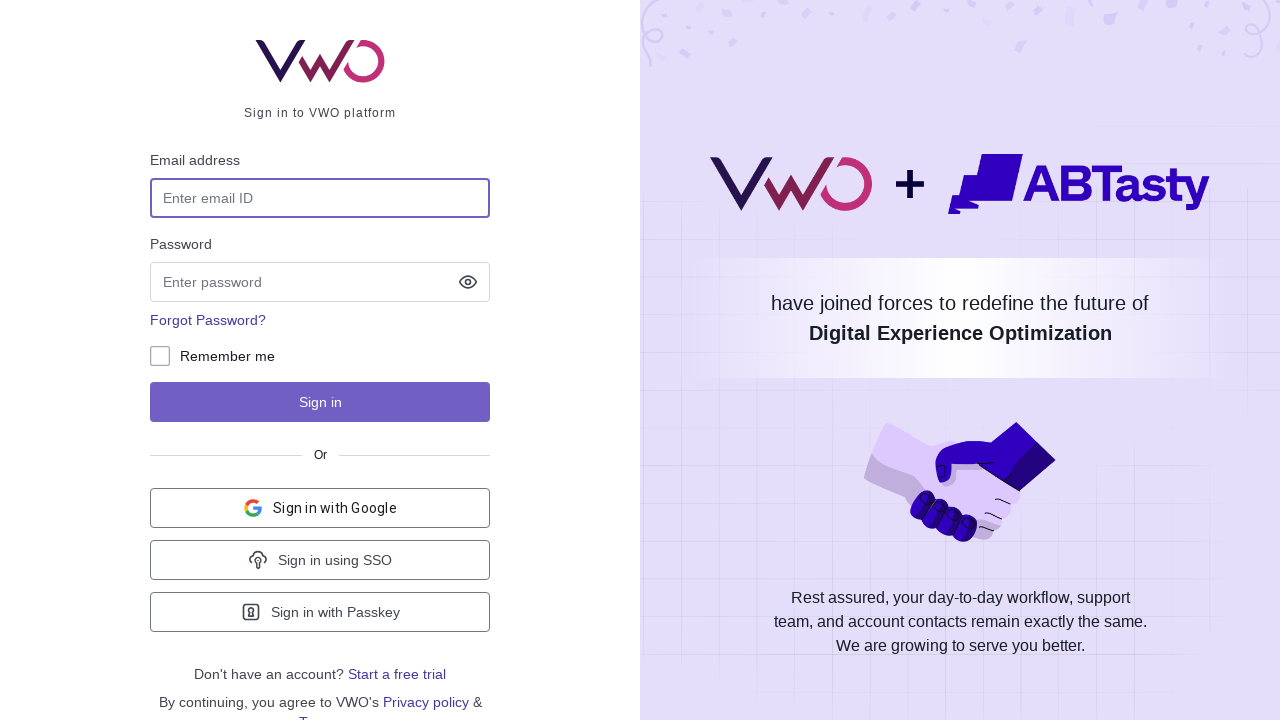